Tests adding specific iPhone models (iPhone 12 Mini and iPhone 12) to the shopping cart and verifies the cart contents display correctly

Starting URL: https://www.bstackdemo.com/

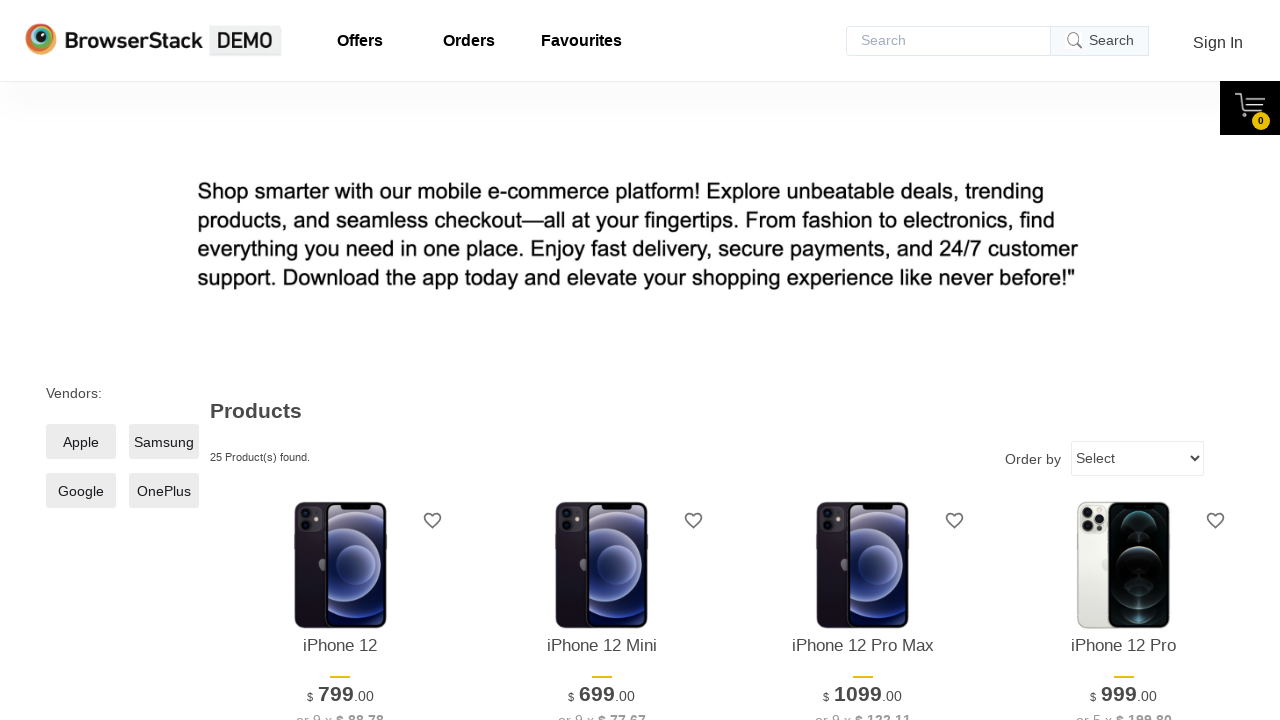

Waited for product items to load
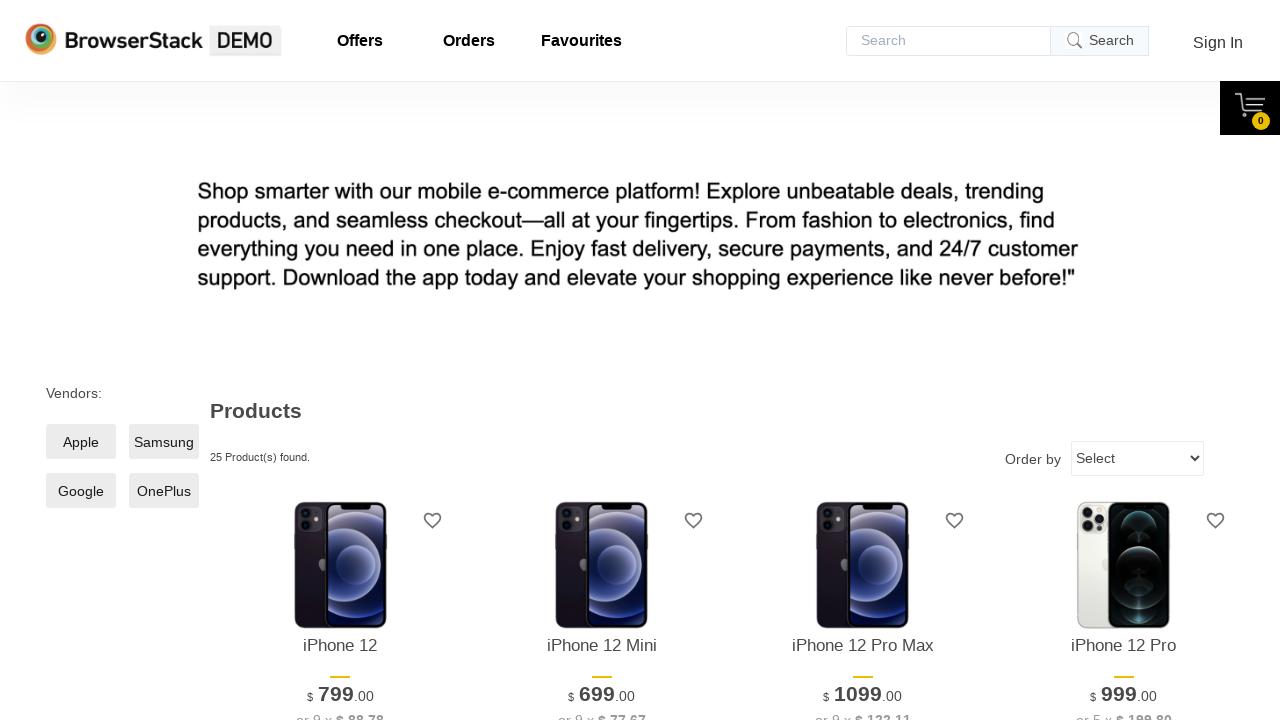

Retrieved all product titles from shelf
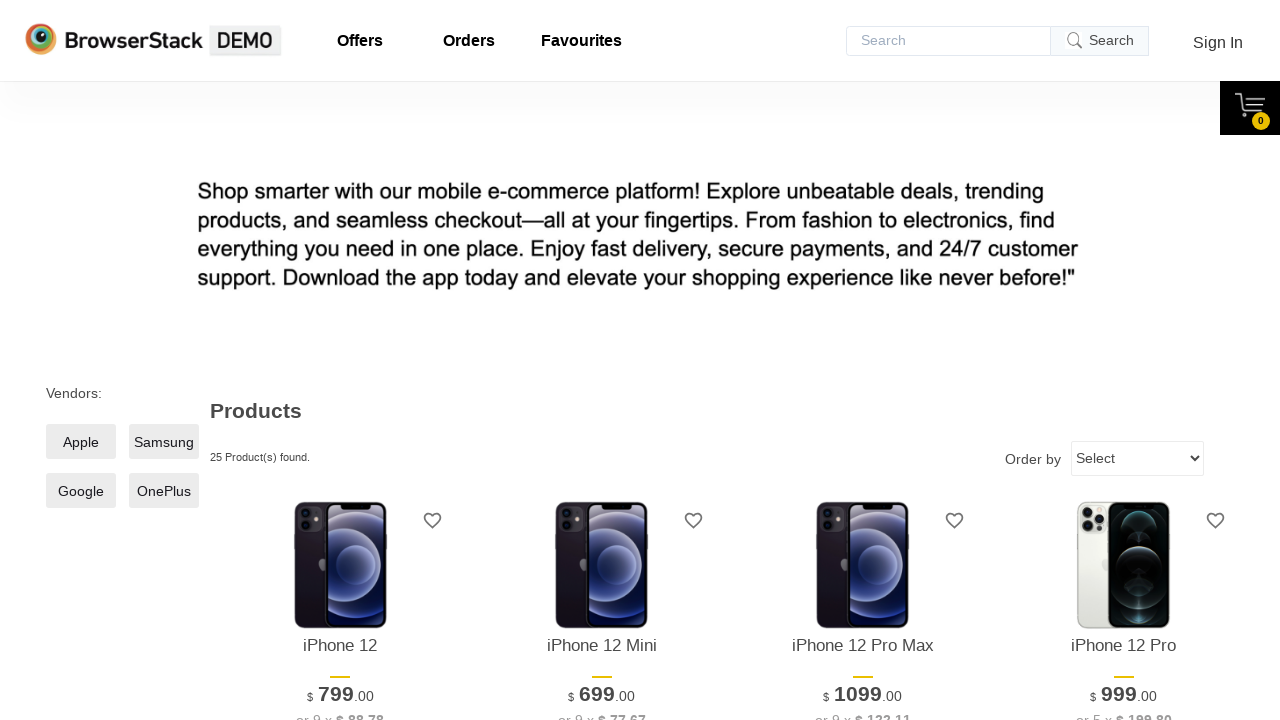

Clicked 'Add to Cart' button for iPhone 12 at (340, 361) on .shelf-item__buy-btn >> nth=0
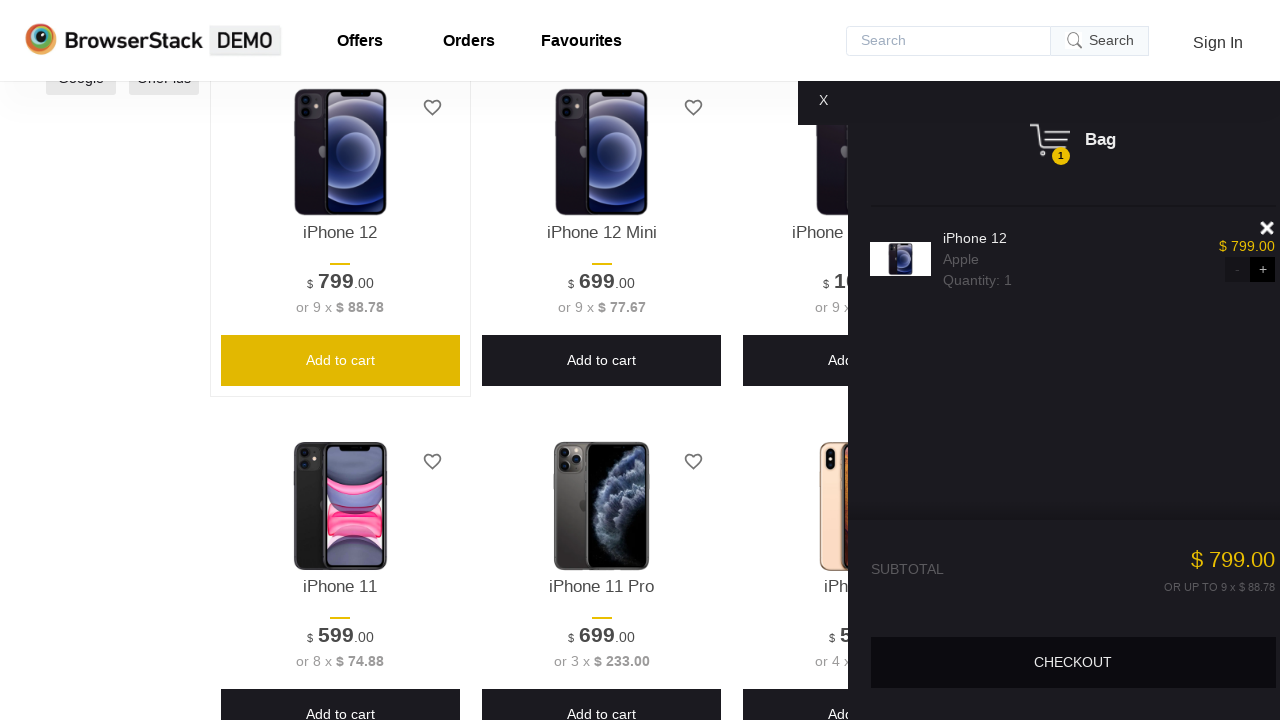

Waited for cart to update after adding iPhone 12
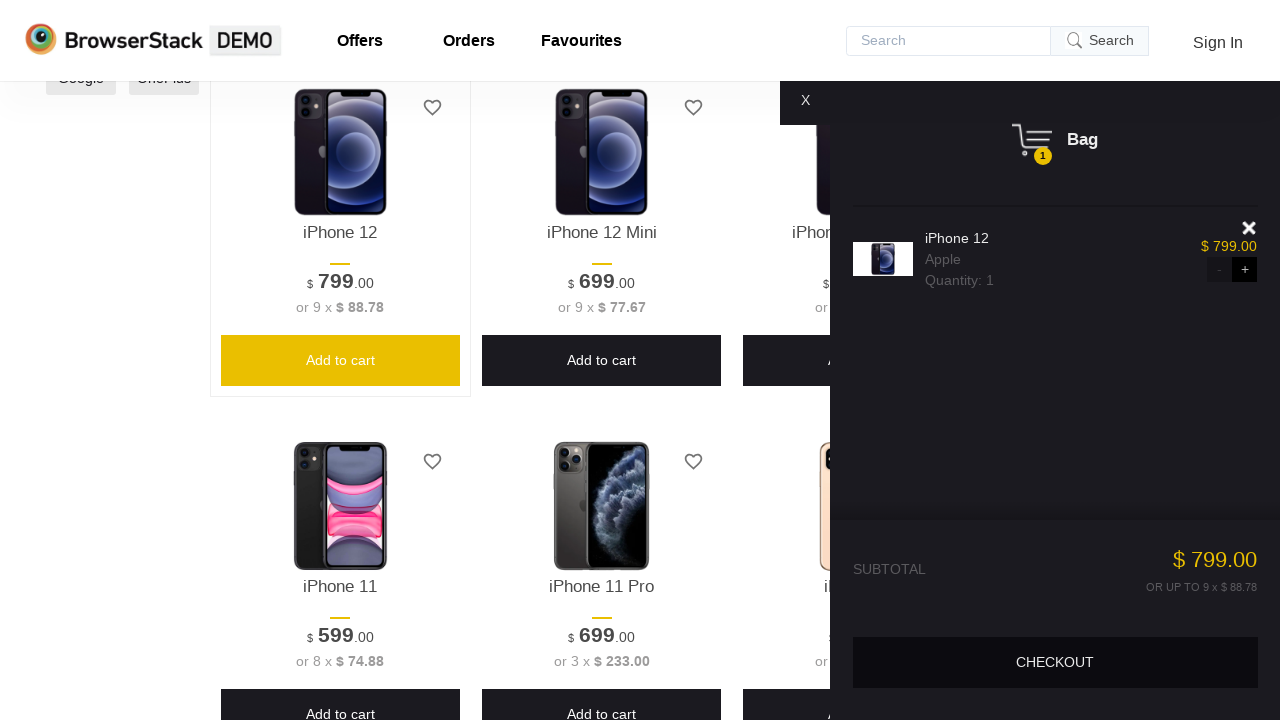

Clicked 'Add to Cart' button for iPhone 12 Mini at (602, 361) on .shelf-item__buy-btn >> nth=1
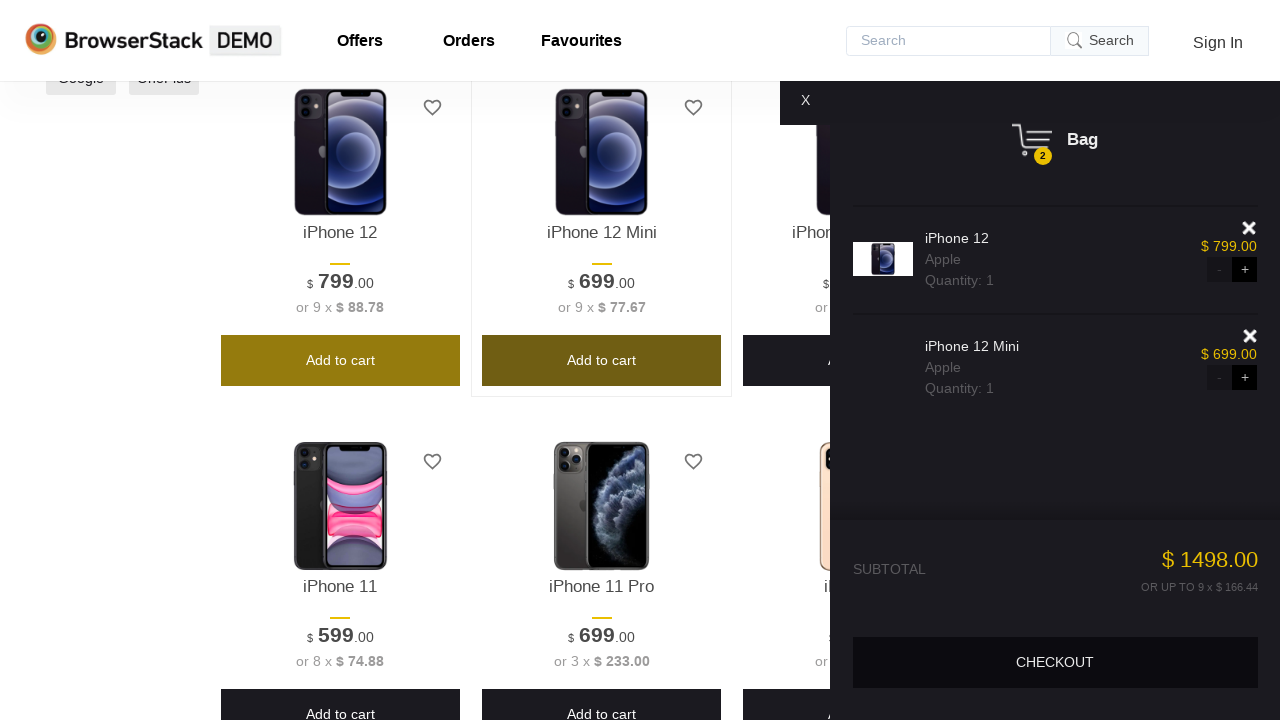

Waited for cart to update after adding iPhone 12 Mini
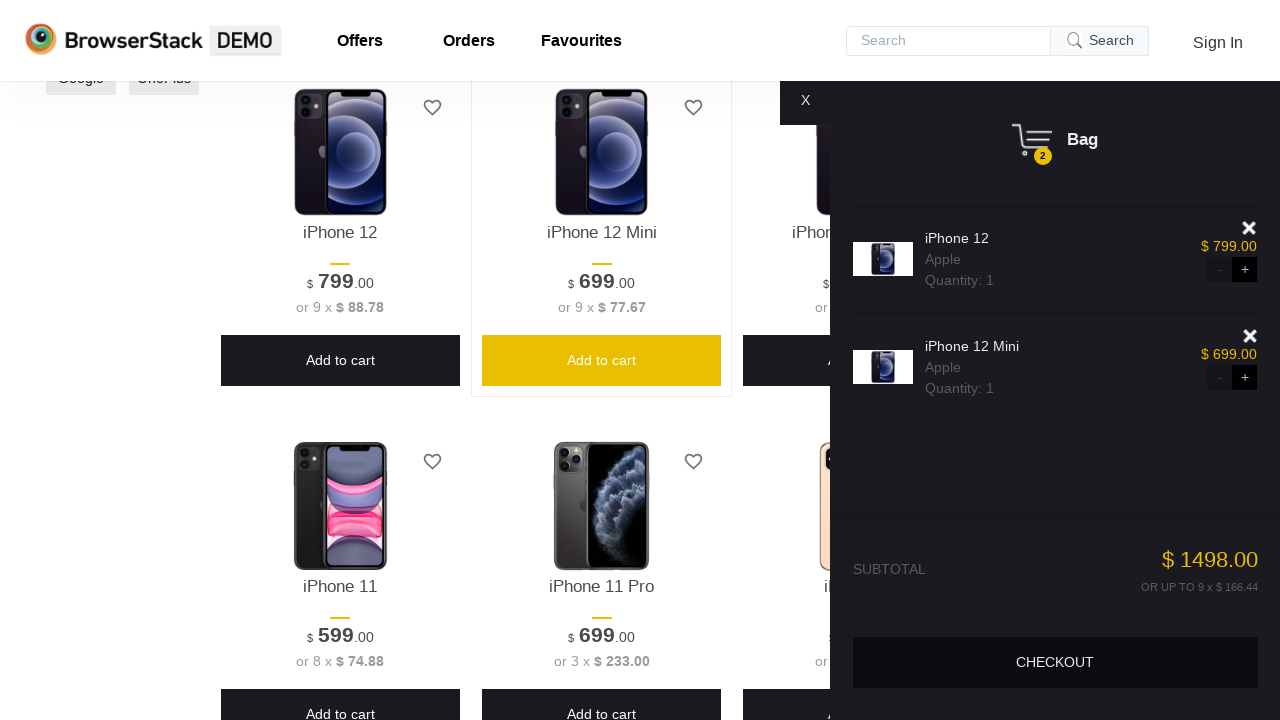

Waited for checkout button to be visible
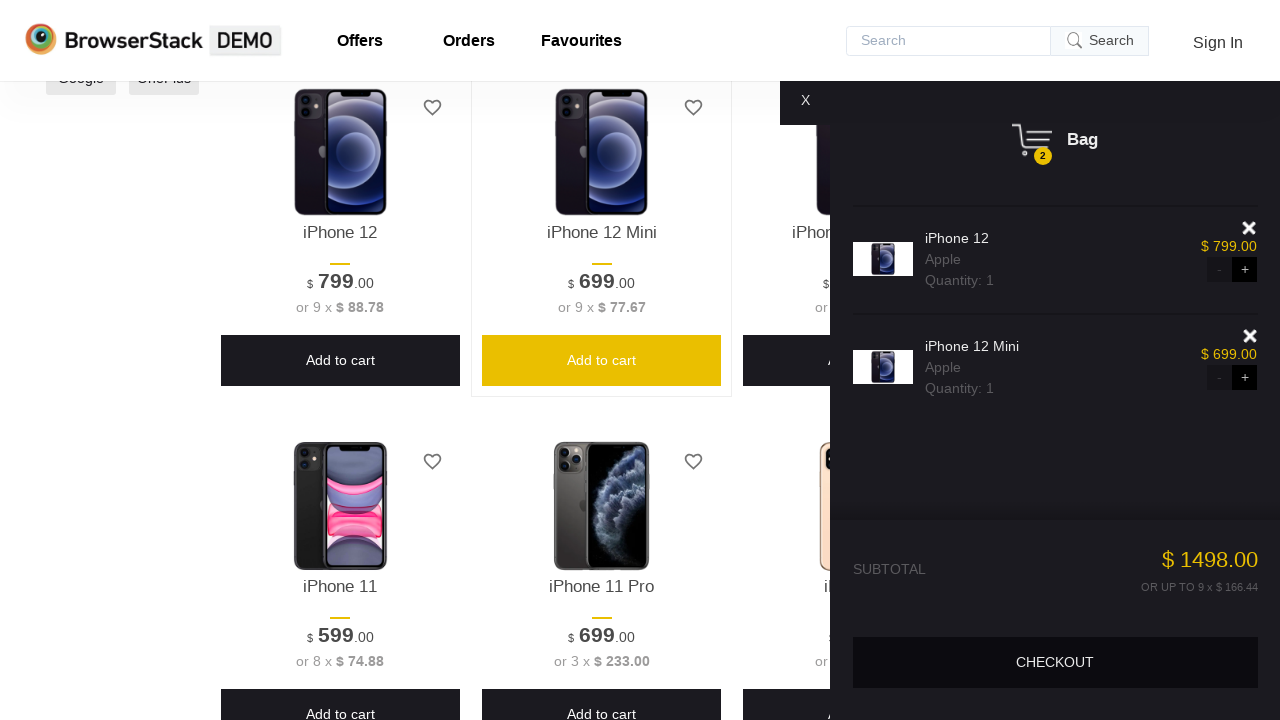

Waited for cart shelf container to be visible
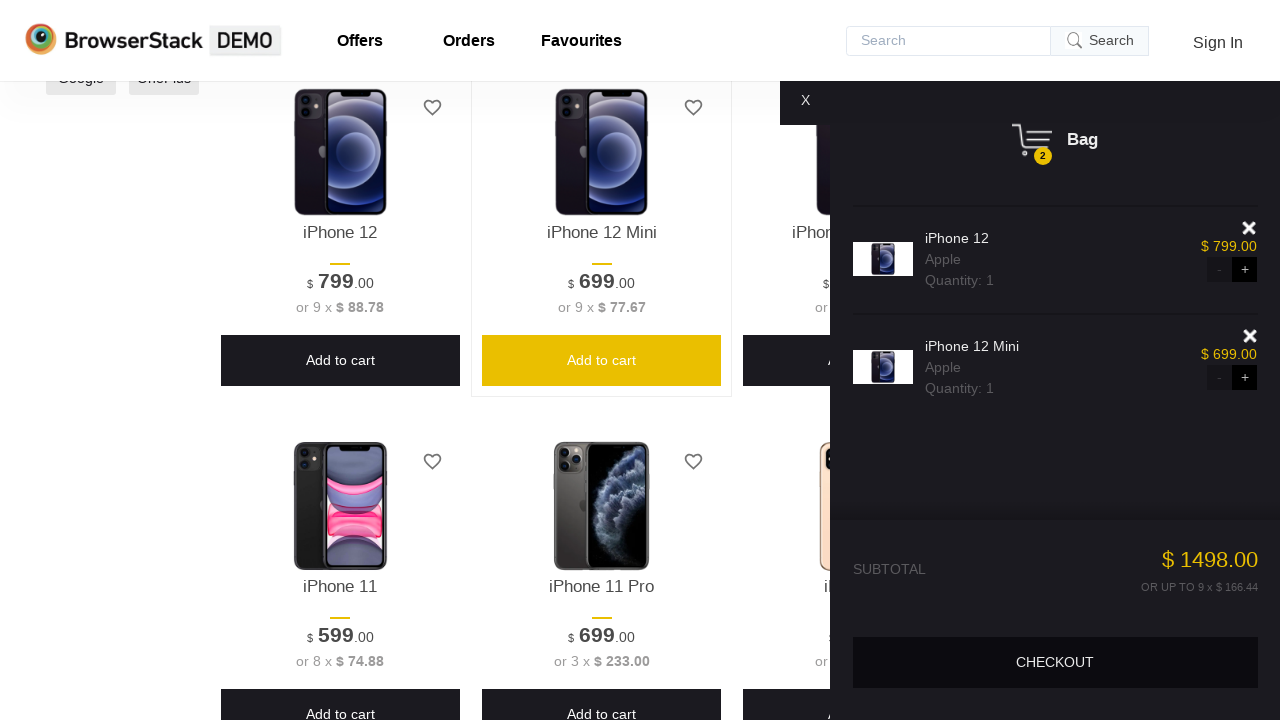

Retrieved cart content for verification
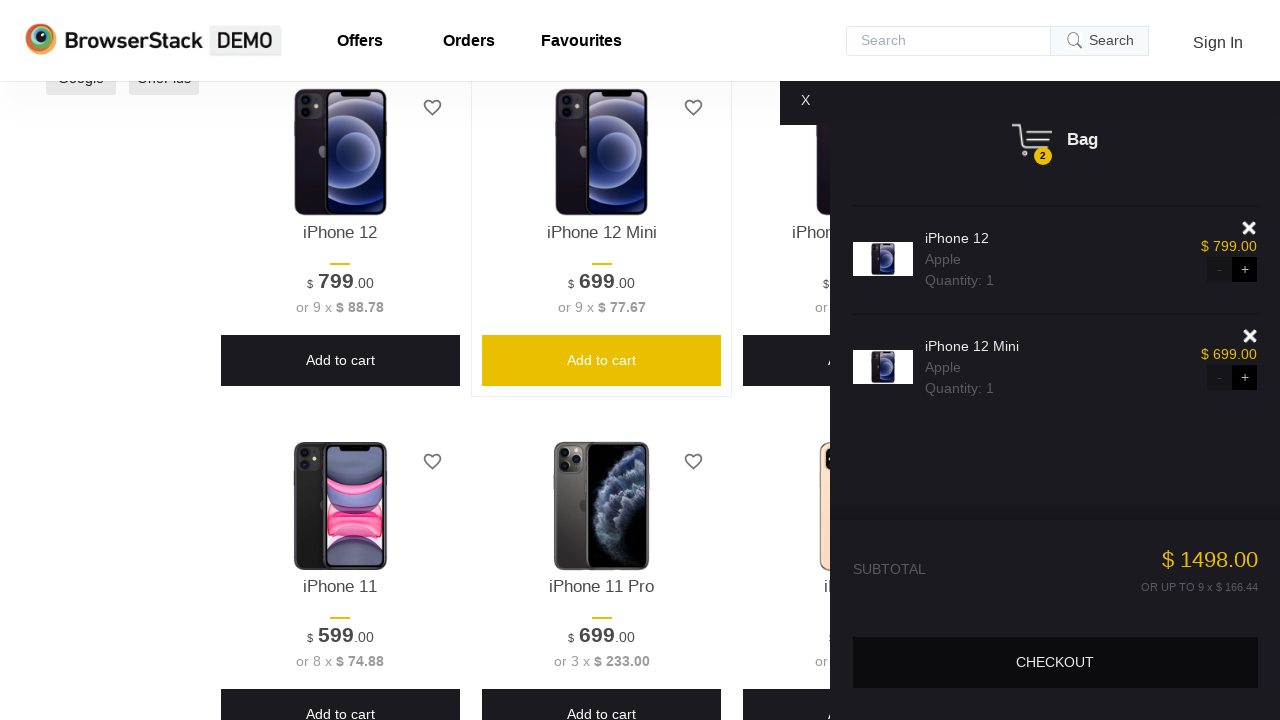

Verified 'iPhone 12' is present in cart
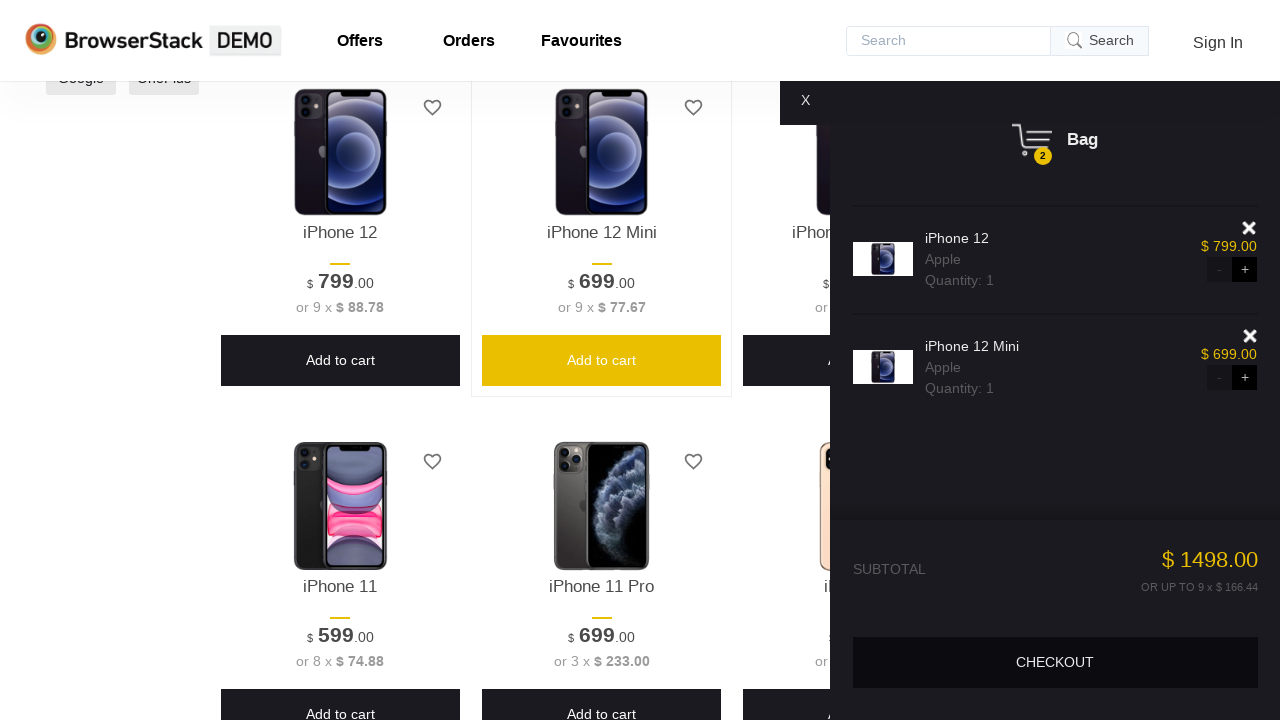

Verified 'iPhone 12 Mini' is present in cart
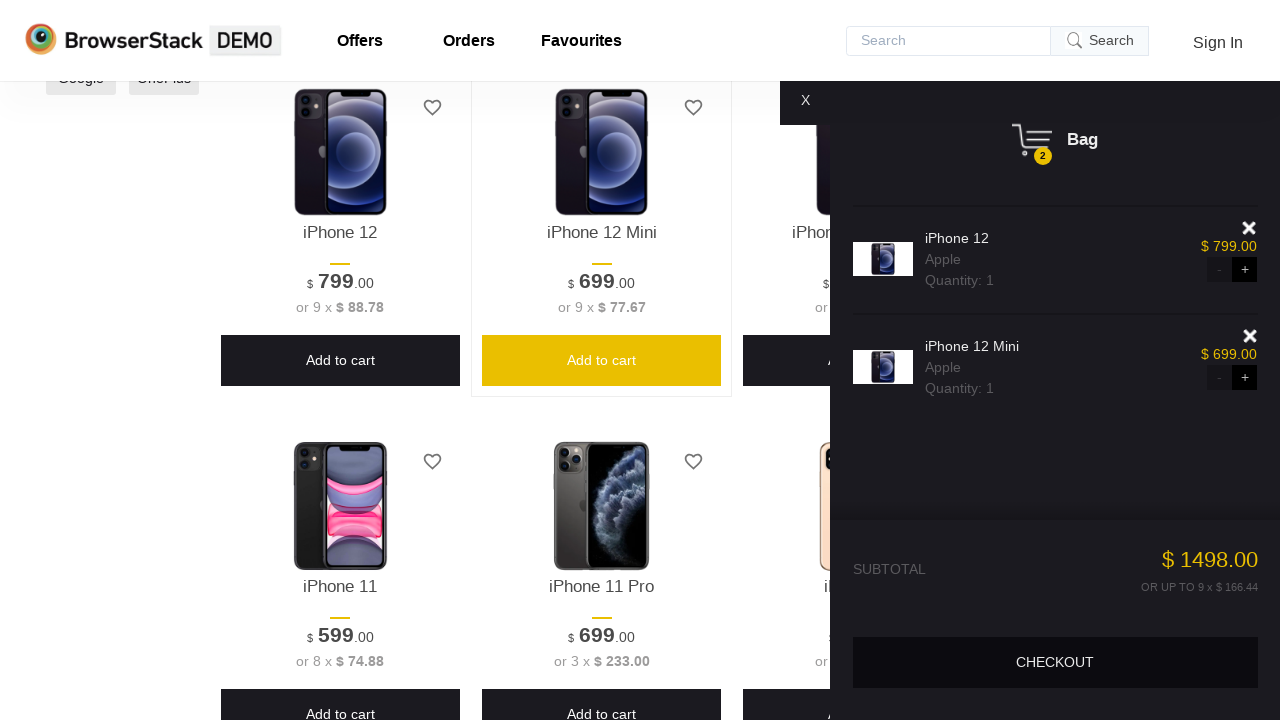

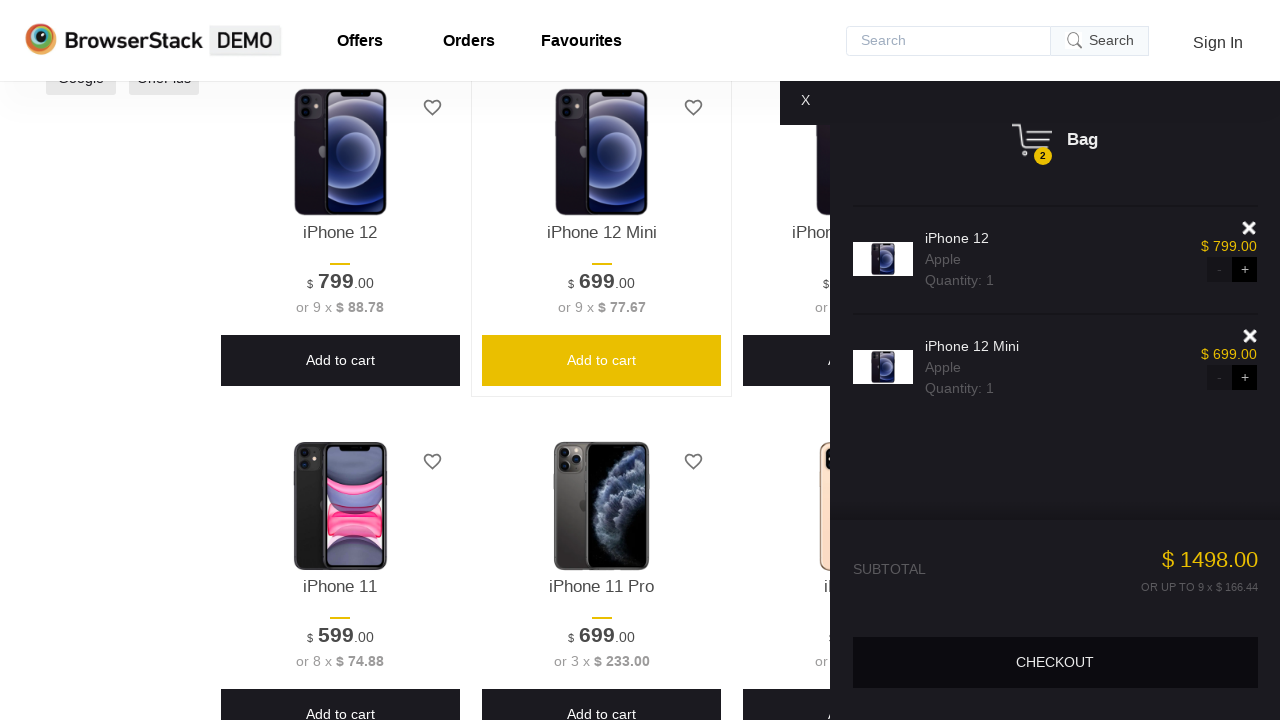